Tests table sorting functionality by clicking the Due column header twice to verify descending order sorting

Starting URL: http://the-internet.herokuapp.com/tables

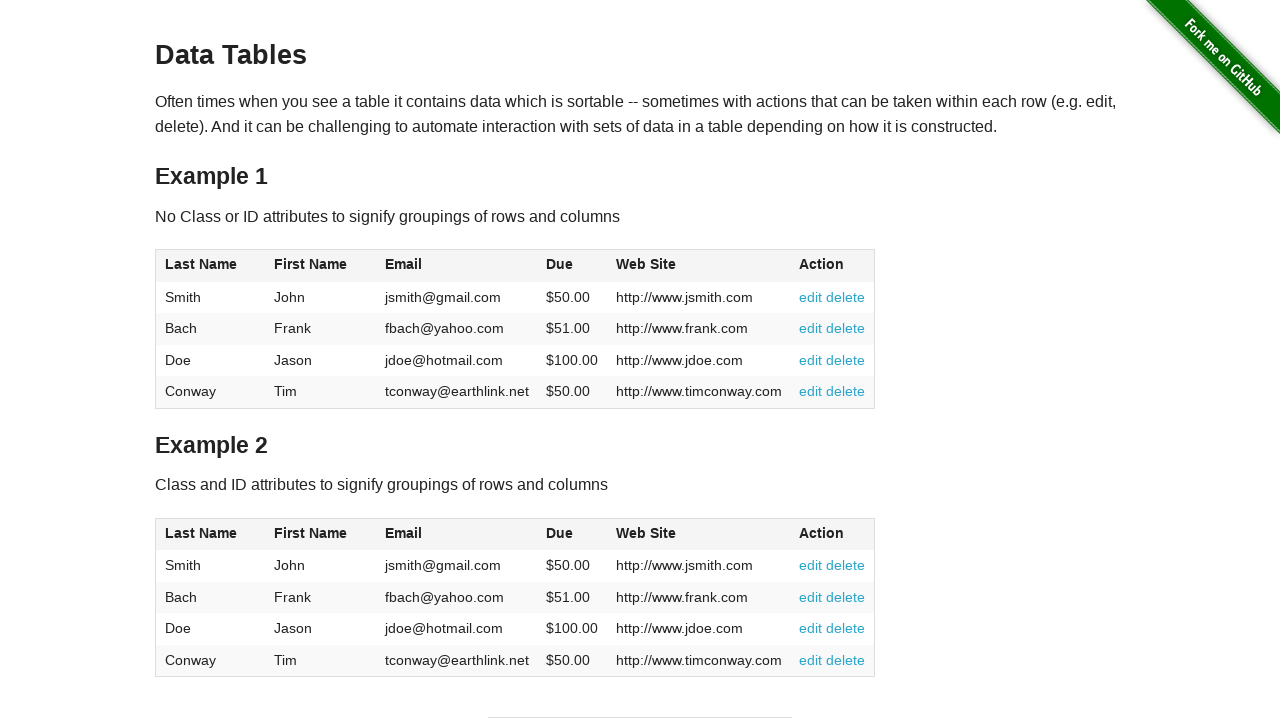

Clicked Due column header first time for ascending sort at (572, 266) on #table1 thead tr th:nth-of-type(4)
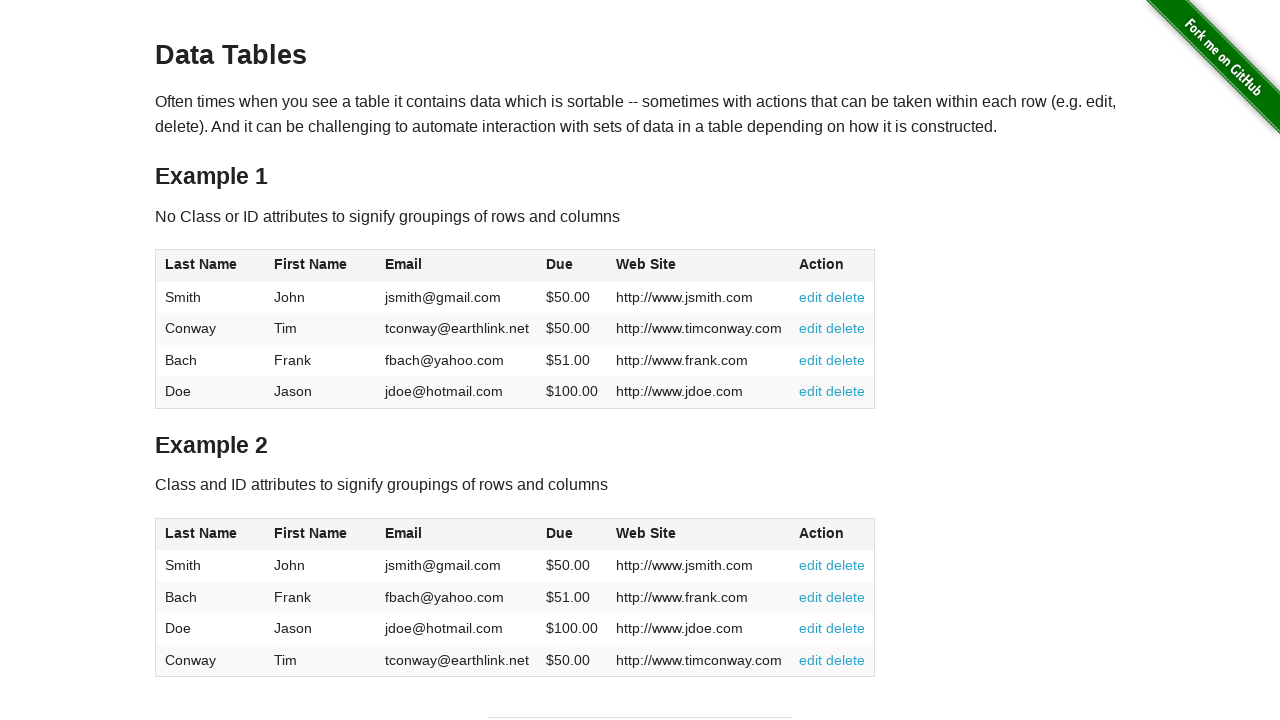

Clicked Due column header second time for descending sort at (572, 266) on #table1 thead tr th:nth-of-type(4)
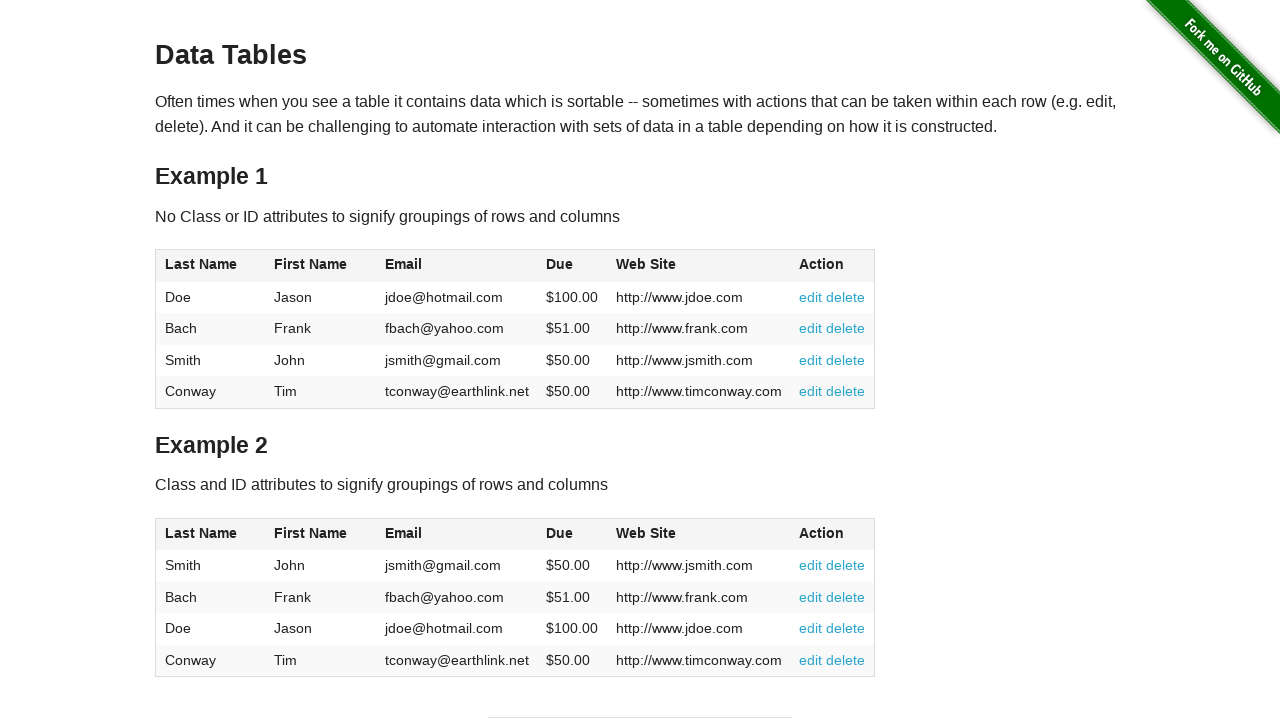

Waited for sorted table to load in descending order
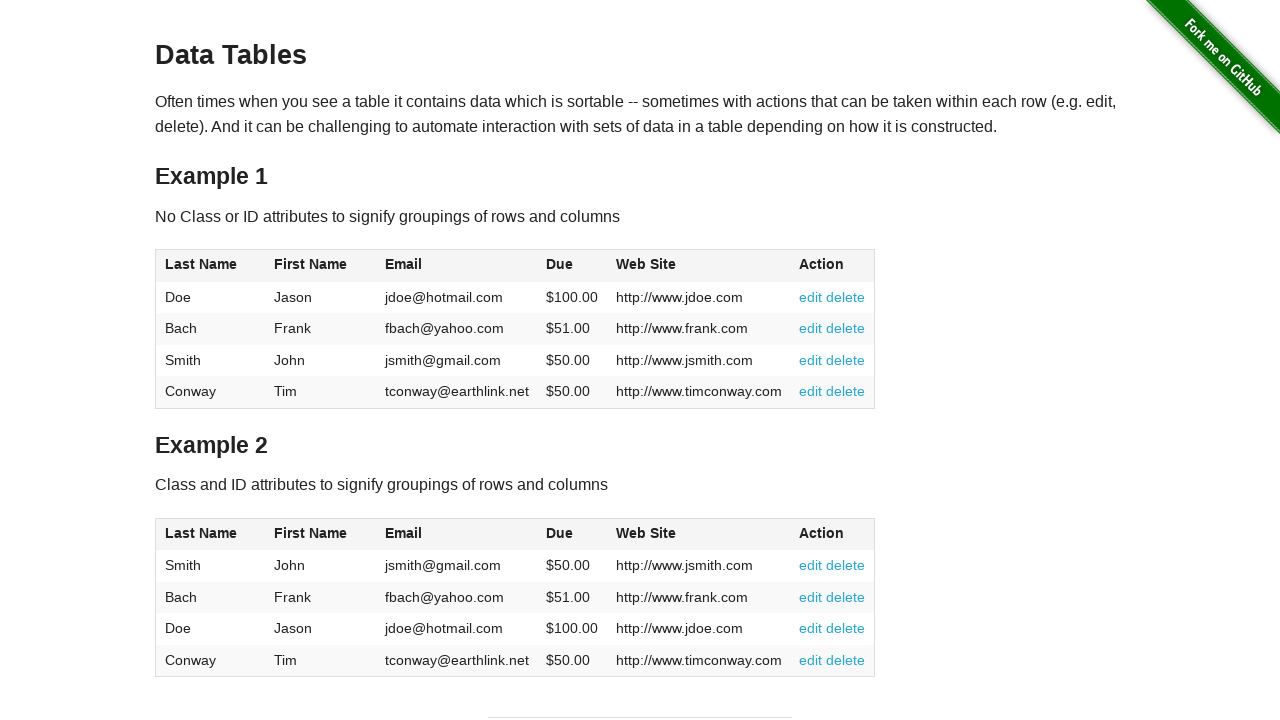

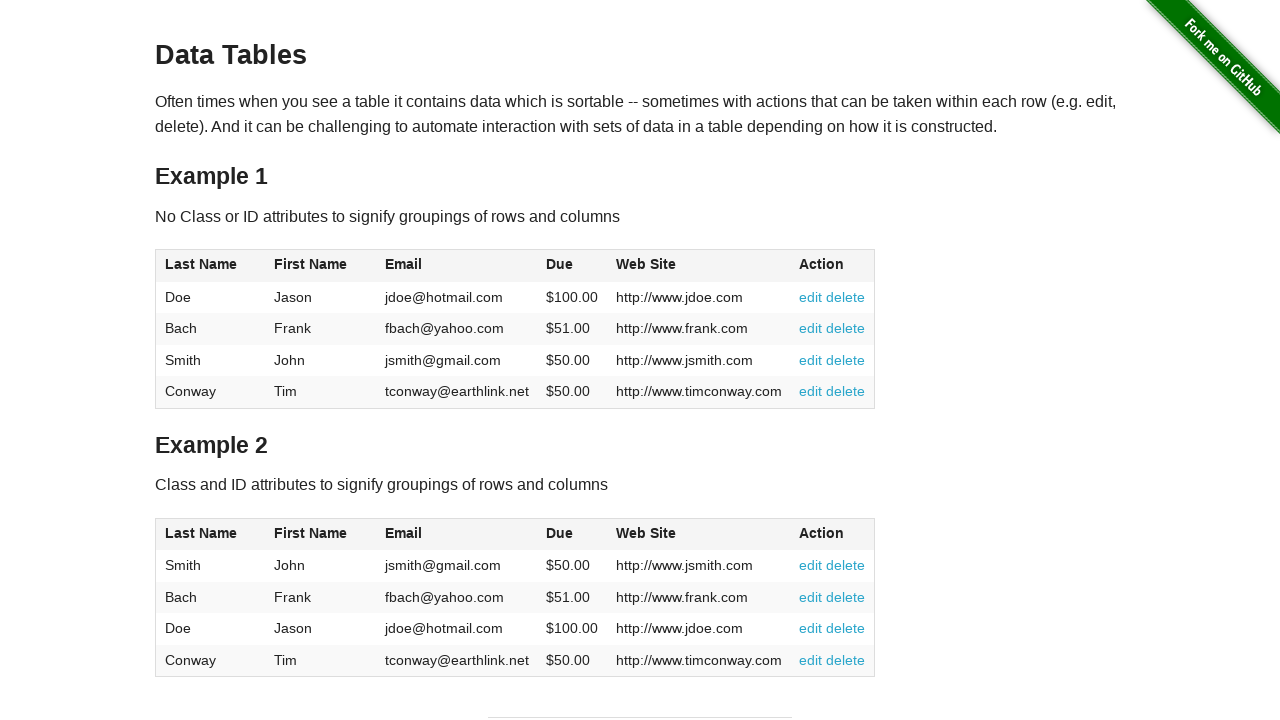